Tests JavaScript alert handling including accepting simple alerts, dismissing confirmation alerts, and entering text in prompt alerts

Starting URL: https://letcode.in/alert

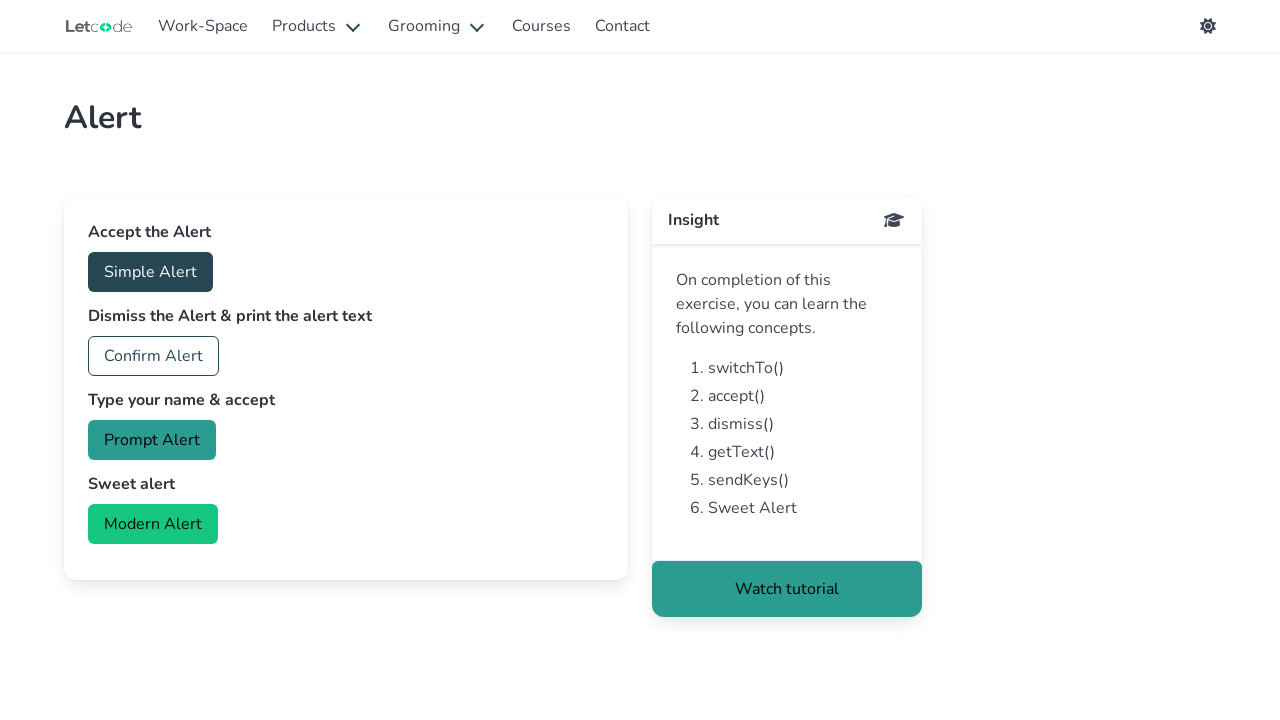

Clicked simple alert button at (150, 272) on #accept
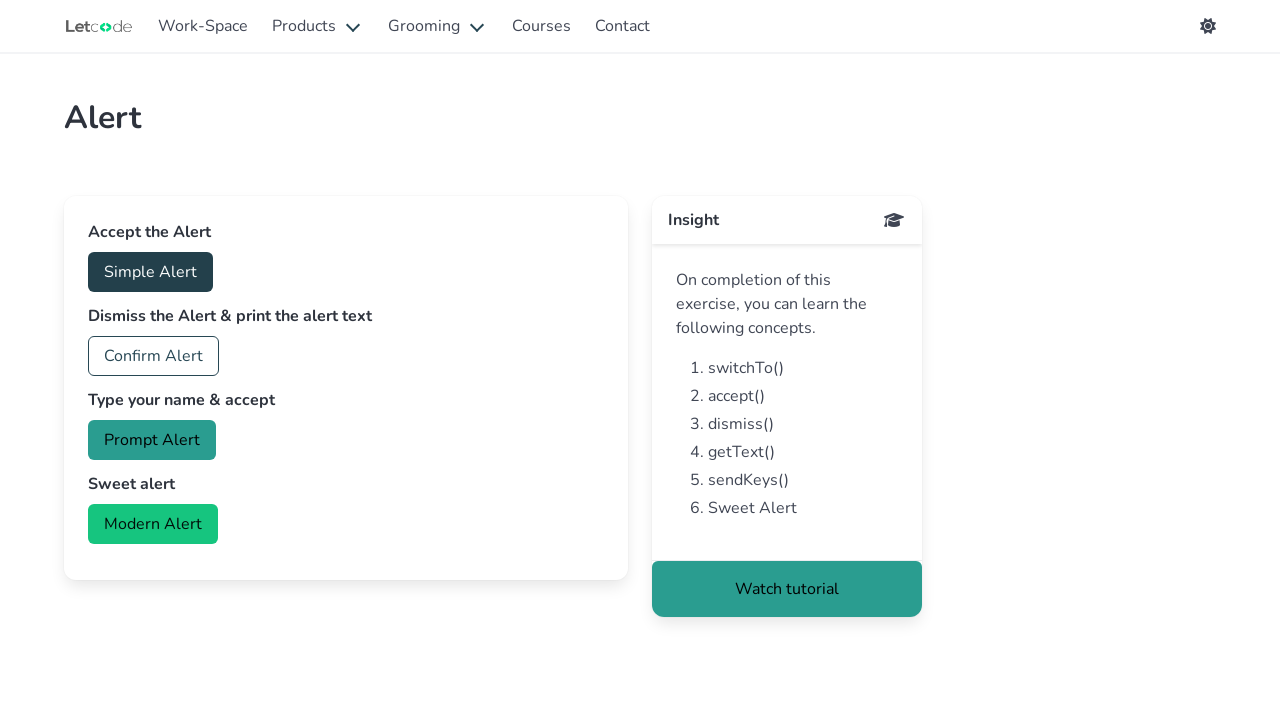

Set up dialog handler to accept simple alert
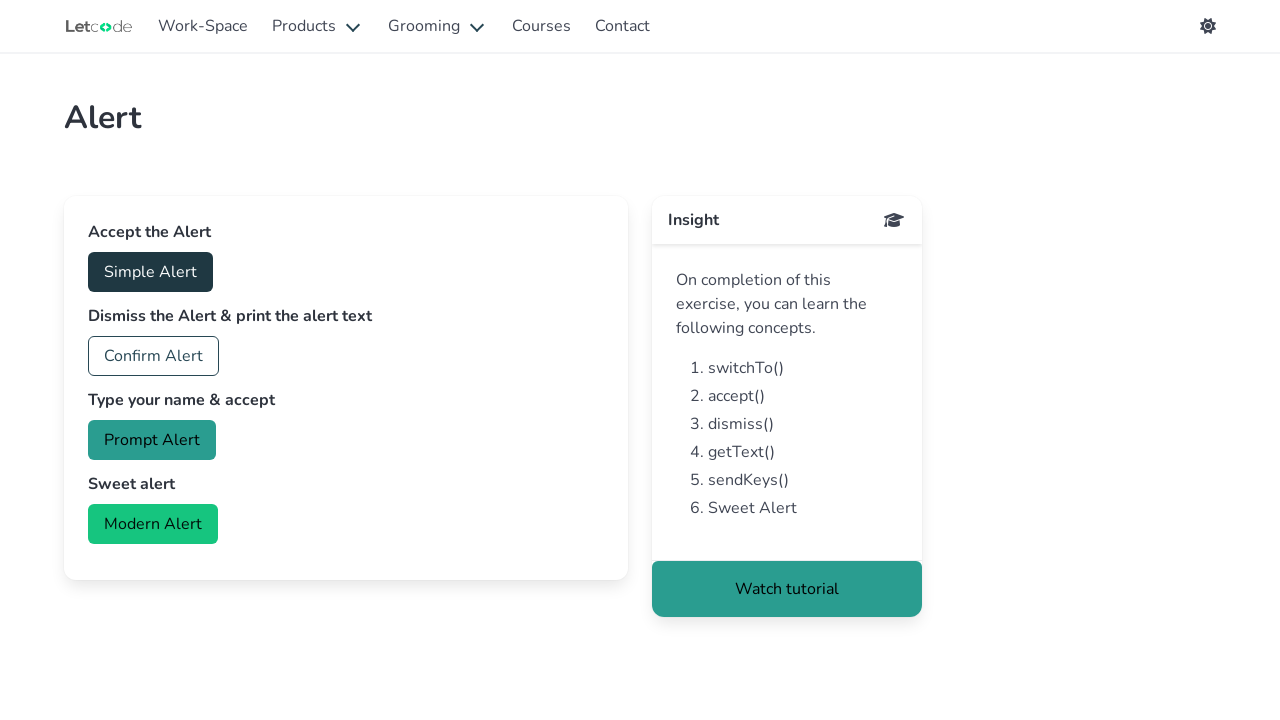

Set up dialog handler to dismiss confirmation alert
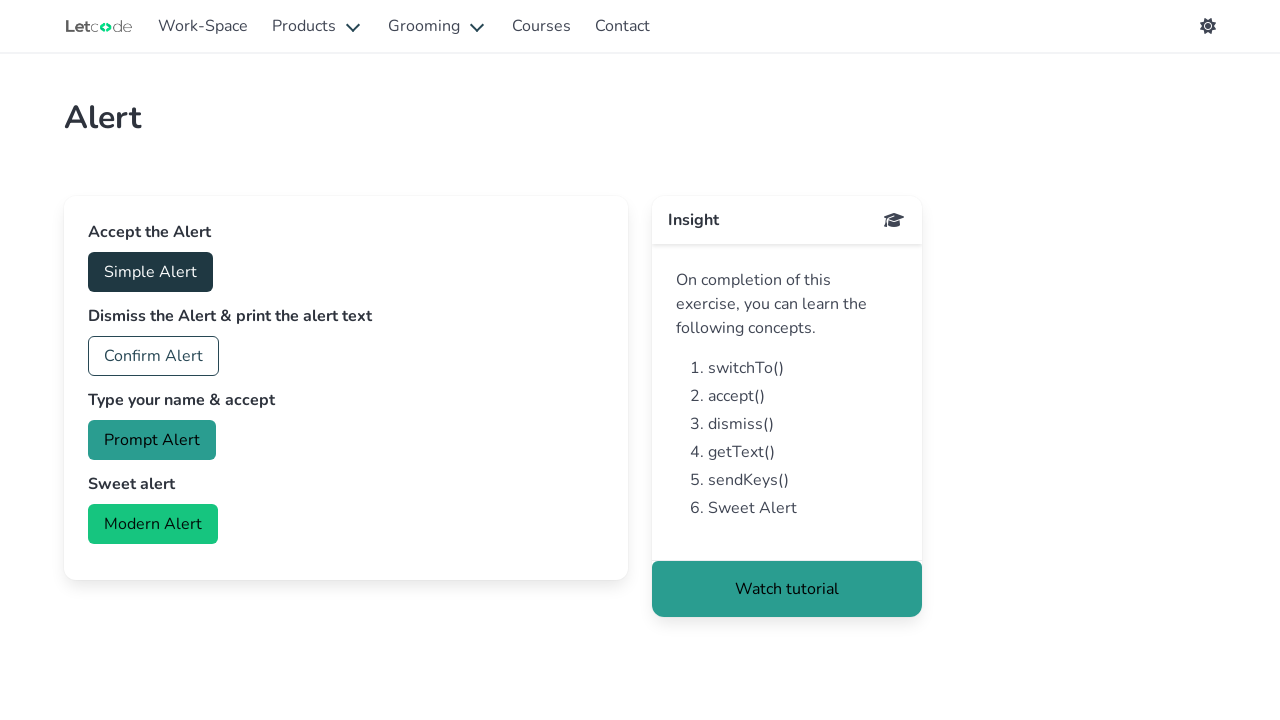

Clicked confirmation alert button at (154, 356) on #confirm
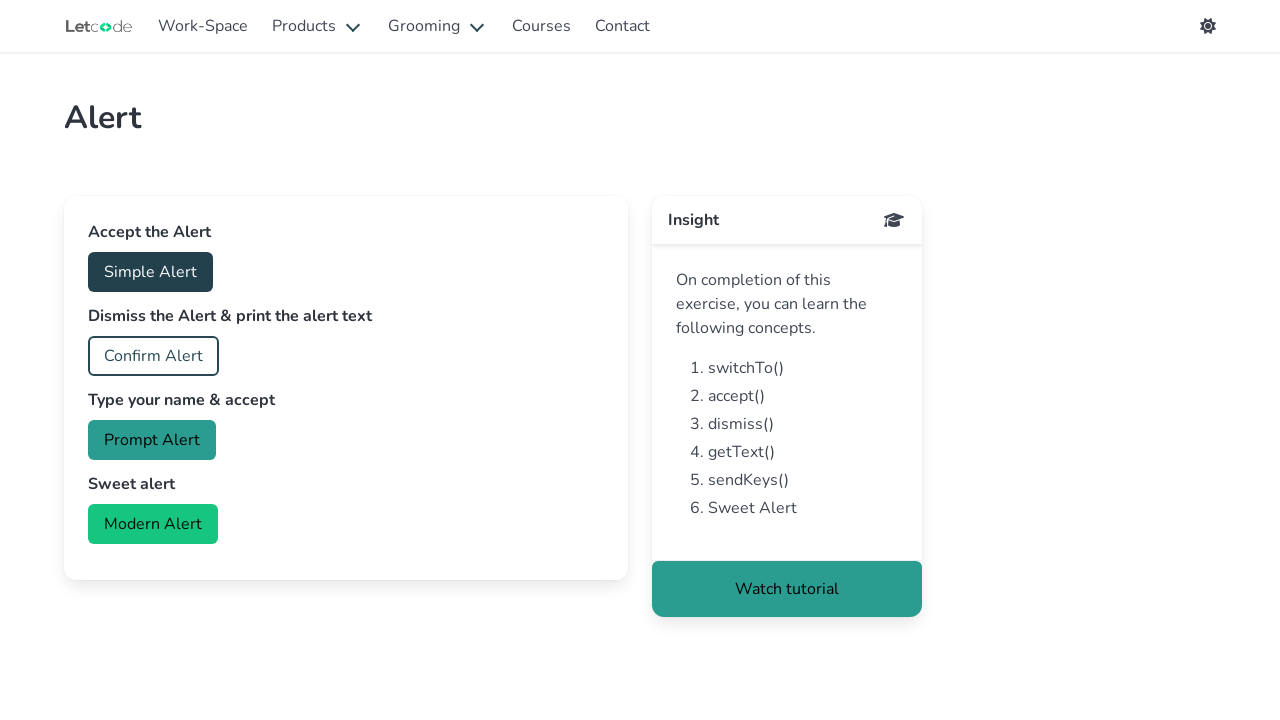

Set up dialog handler to accept prompt alert with text 'raj'
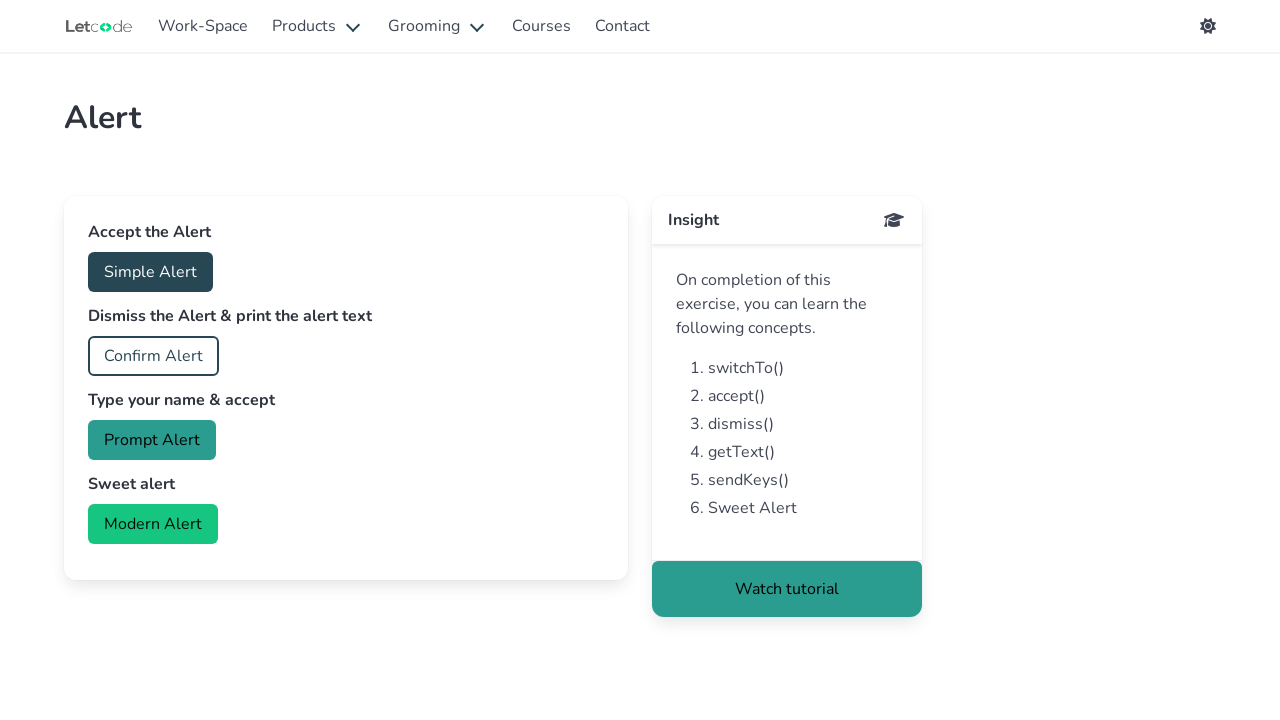

Clicked prompt alert button at (152, 440) on #prompt
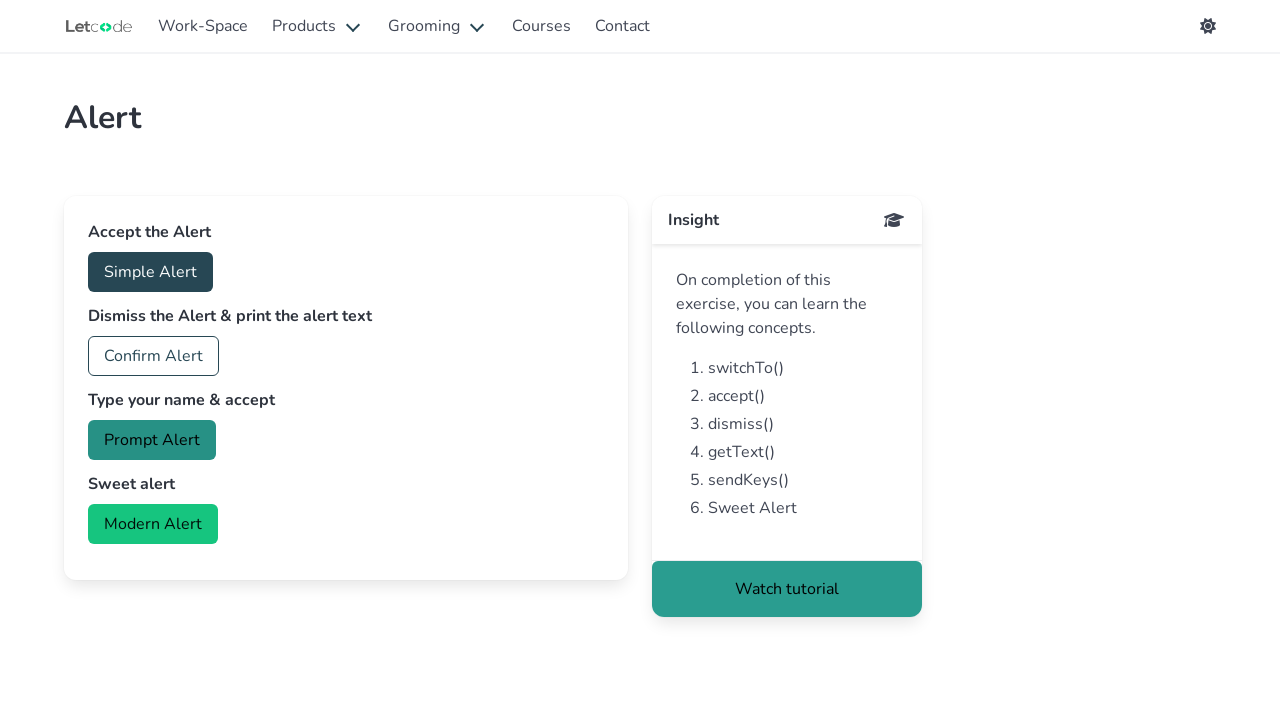

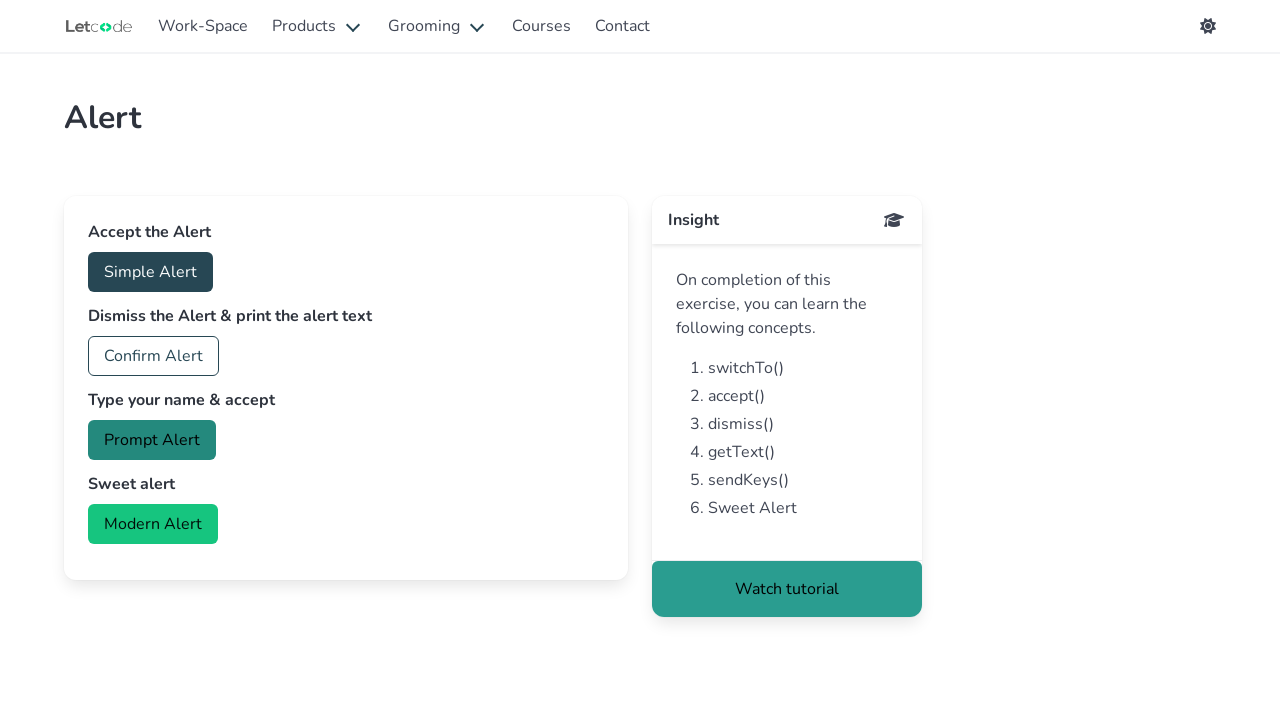